Tests Firefox browser launch, navigates to a playground page and verifies the page title

Starting URL: https://mrreddyautomation.com/playground/

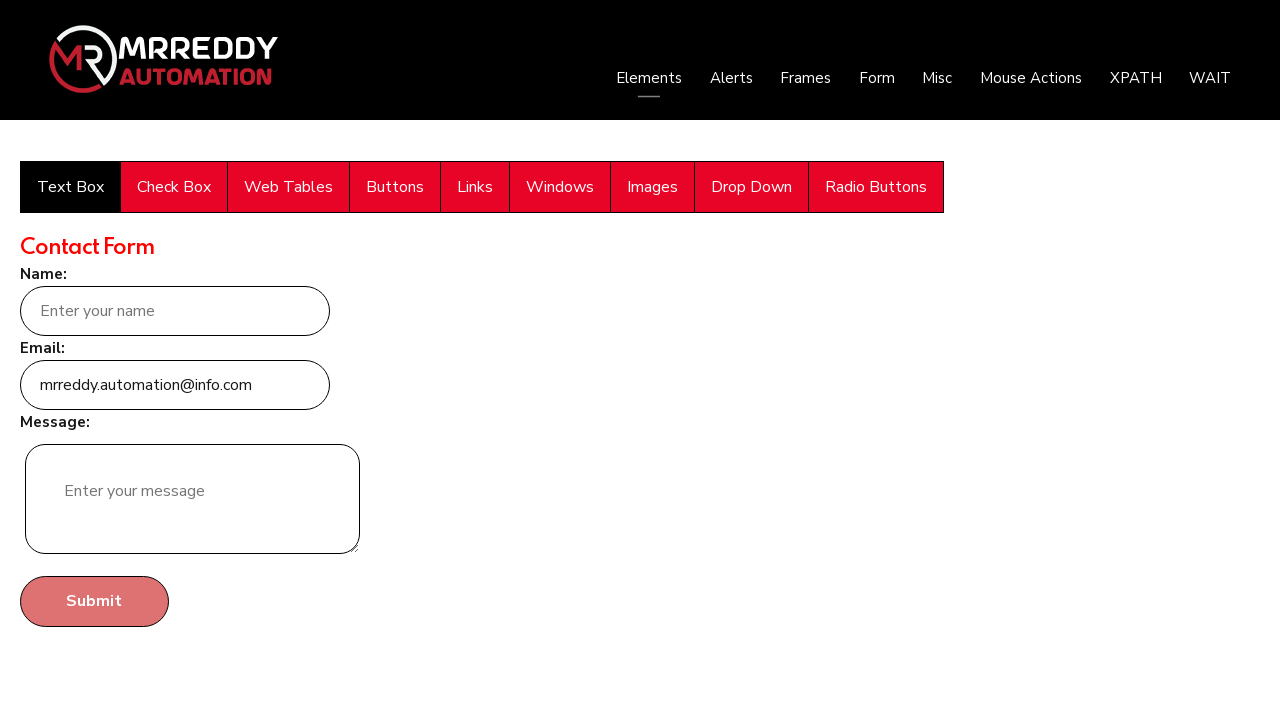

Retrieved page title
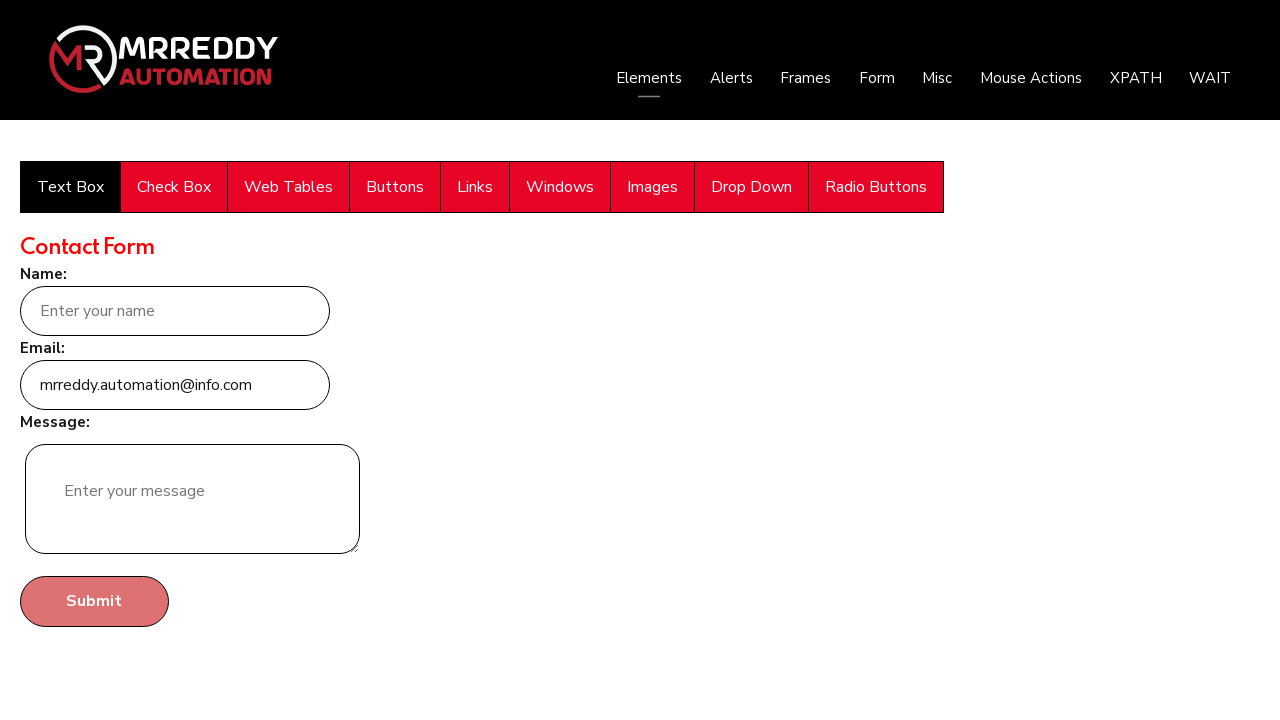

Printed page title to console
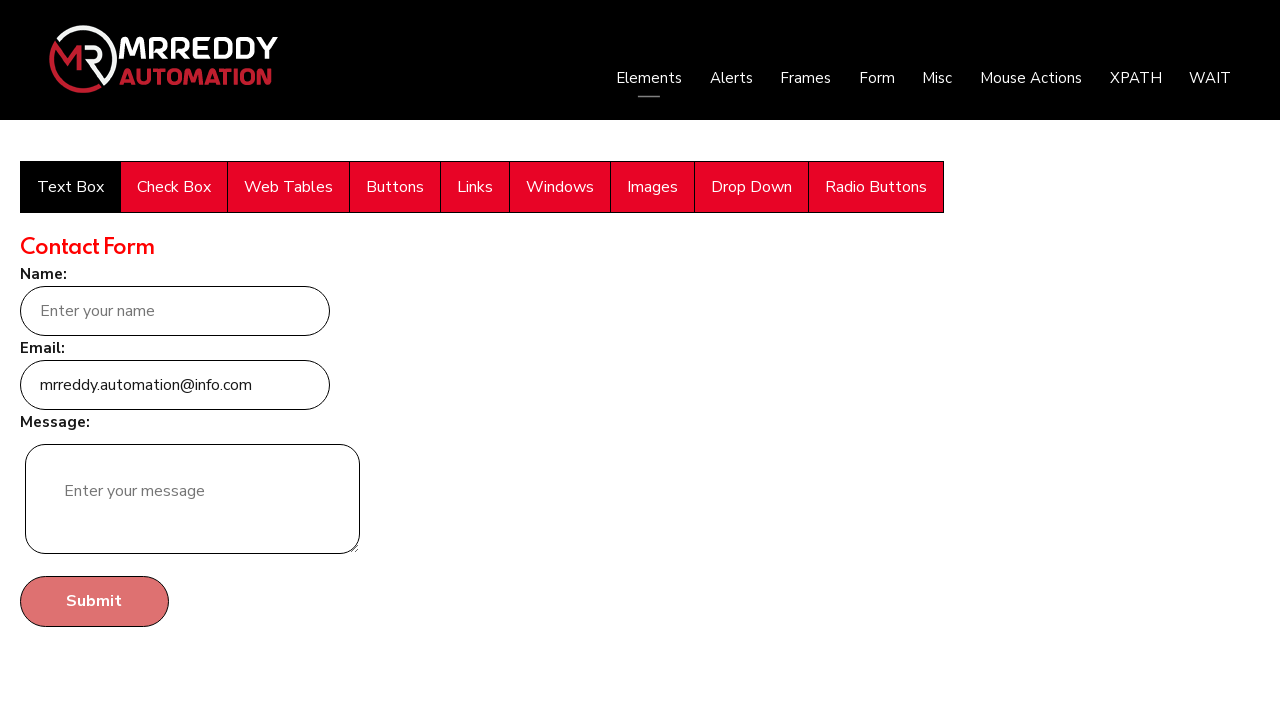

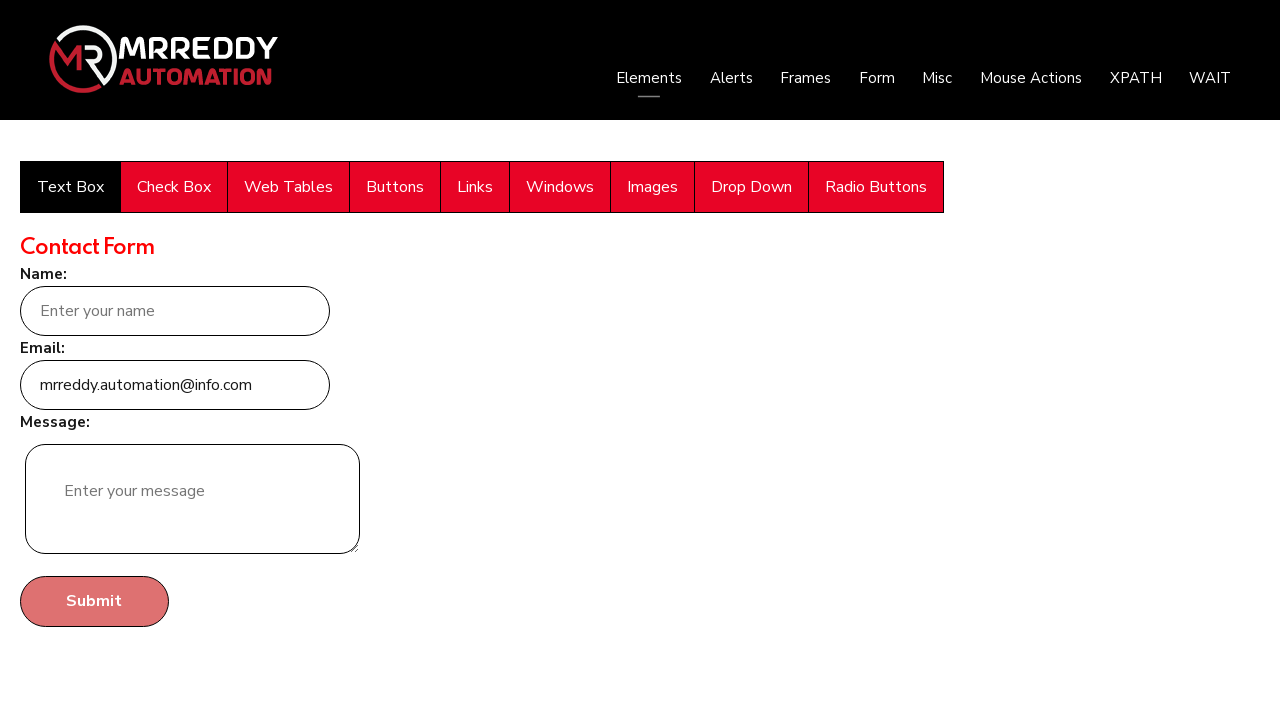